Tests sending text to a JavaScript prompt dialog by clicking the third button, entering a name in the prompt, accepting it, and verifying the name appears in the result.

Starting URL: https://the-internet.herokuapp.com/javascript_alerts

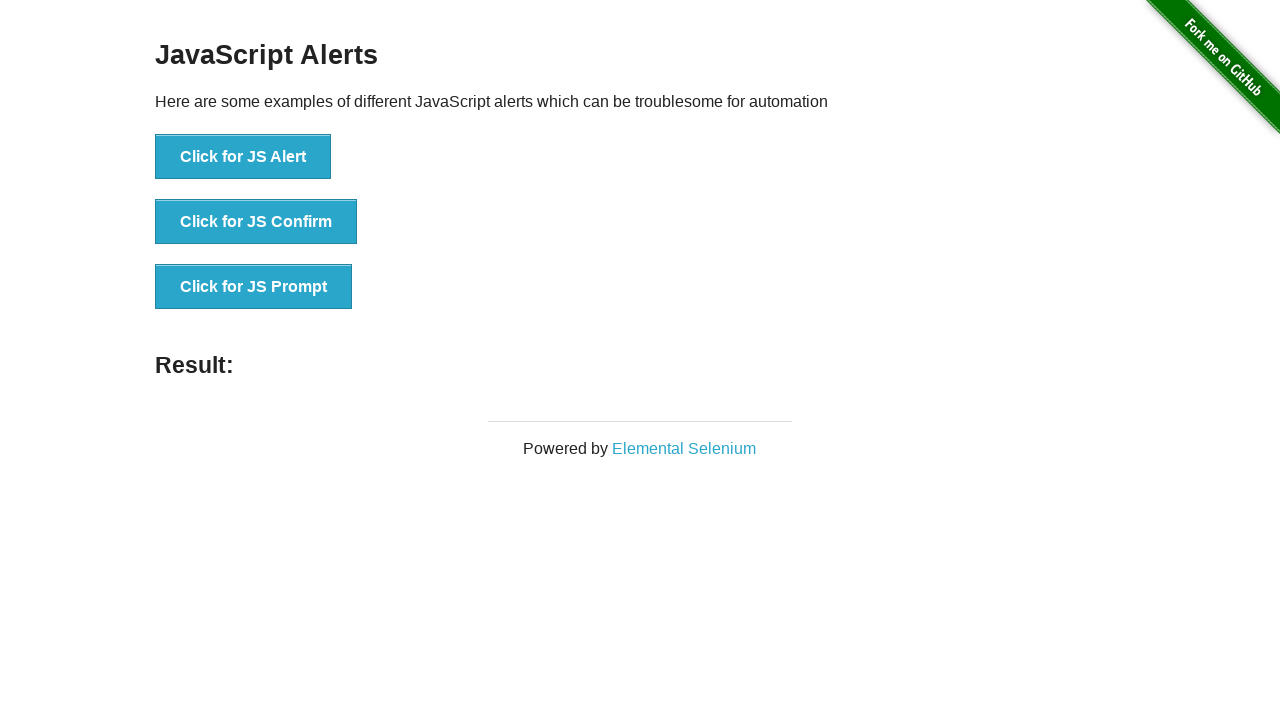

Set up dialog handler to accept prompt with 'Marcus Thompson'
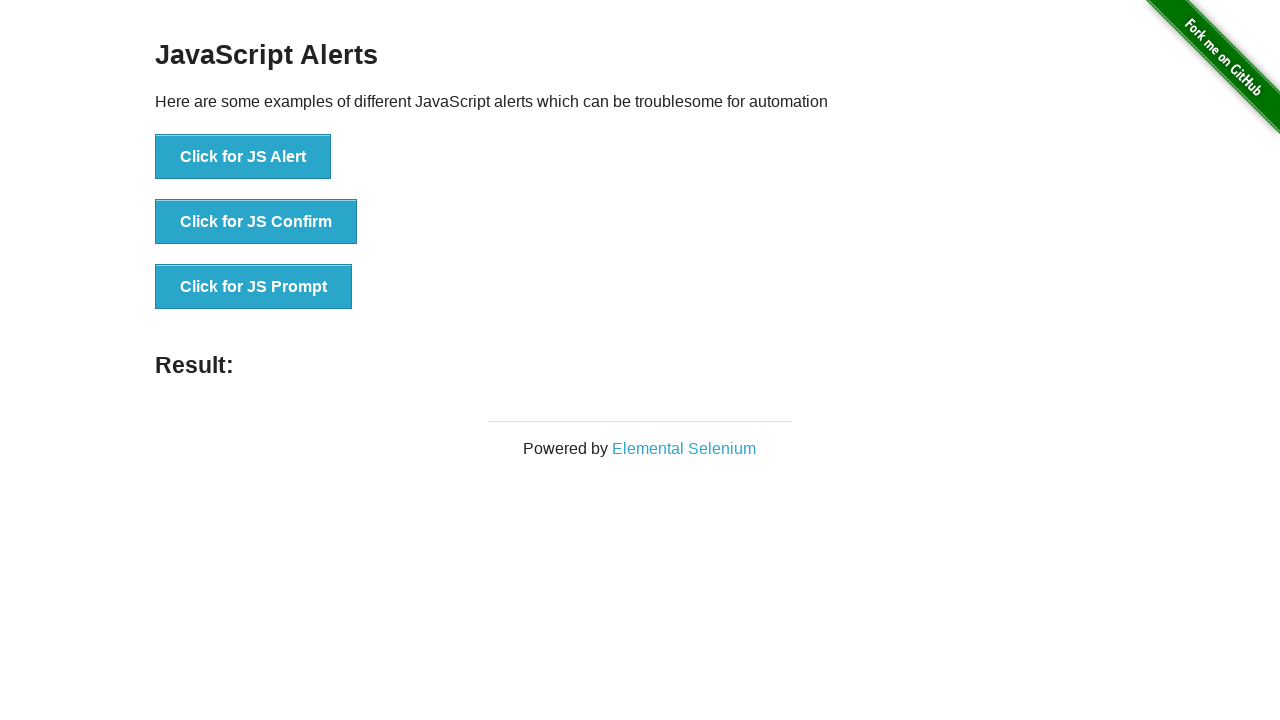

Clicked the JS Prompt button at (254, 287) on xpath=//*[text()='Click for JS Prompt']
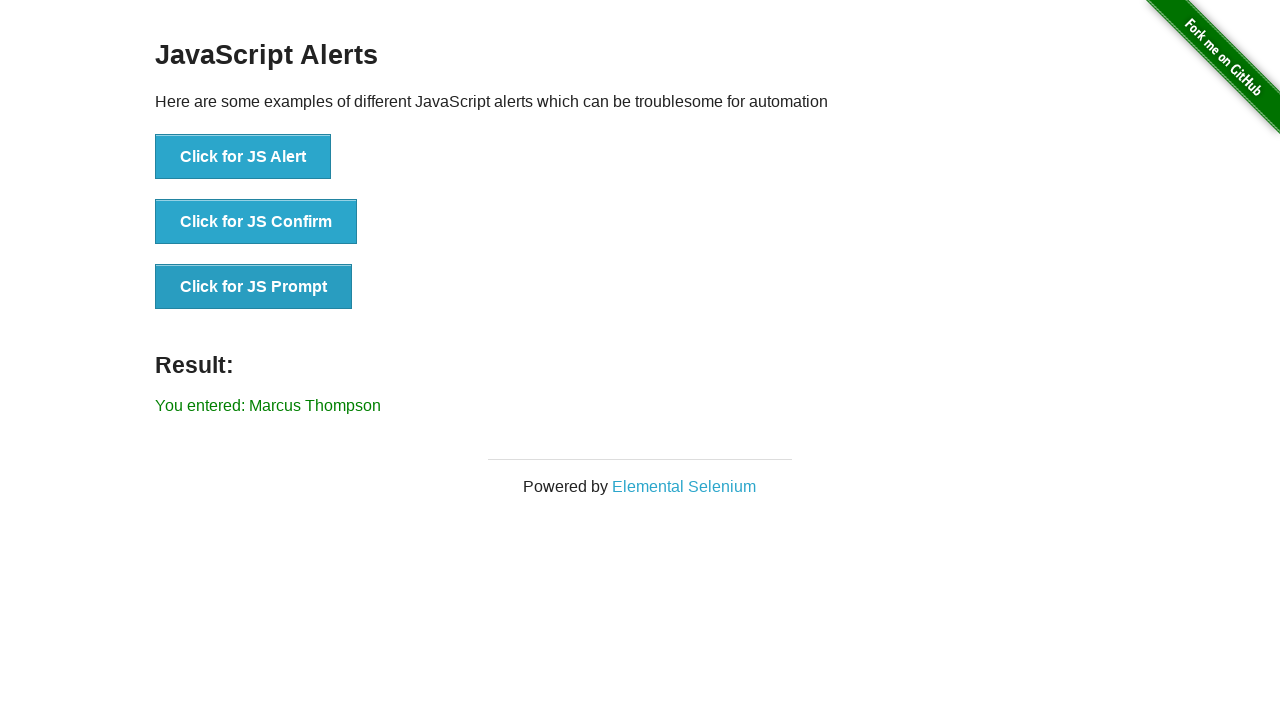

Waited for result element to appear
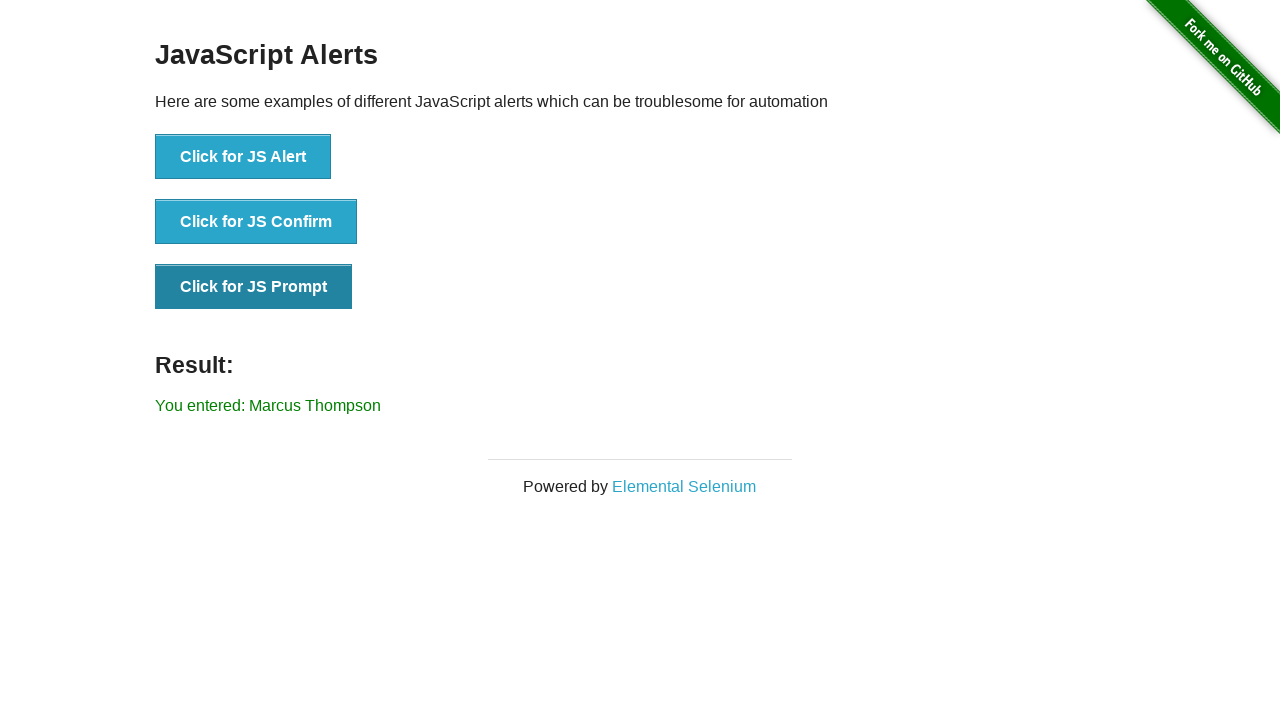

Verified that 'Marcus Thompson' appears in the result
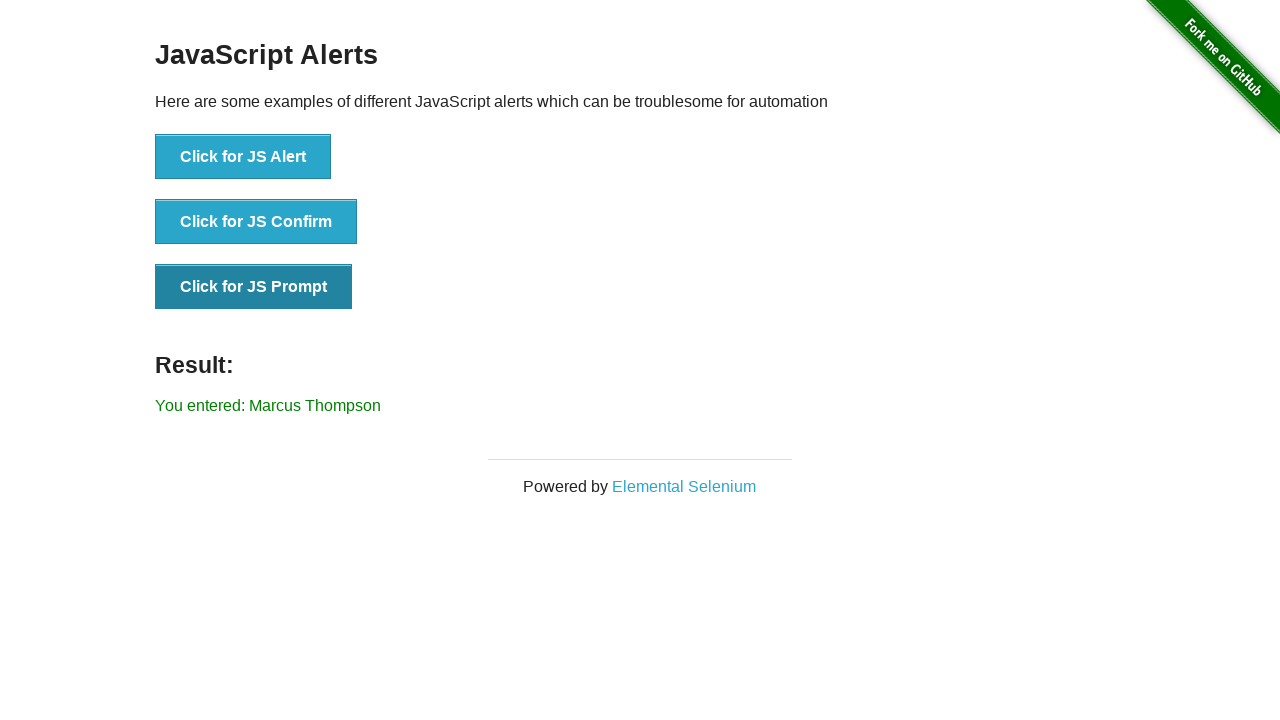

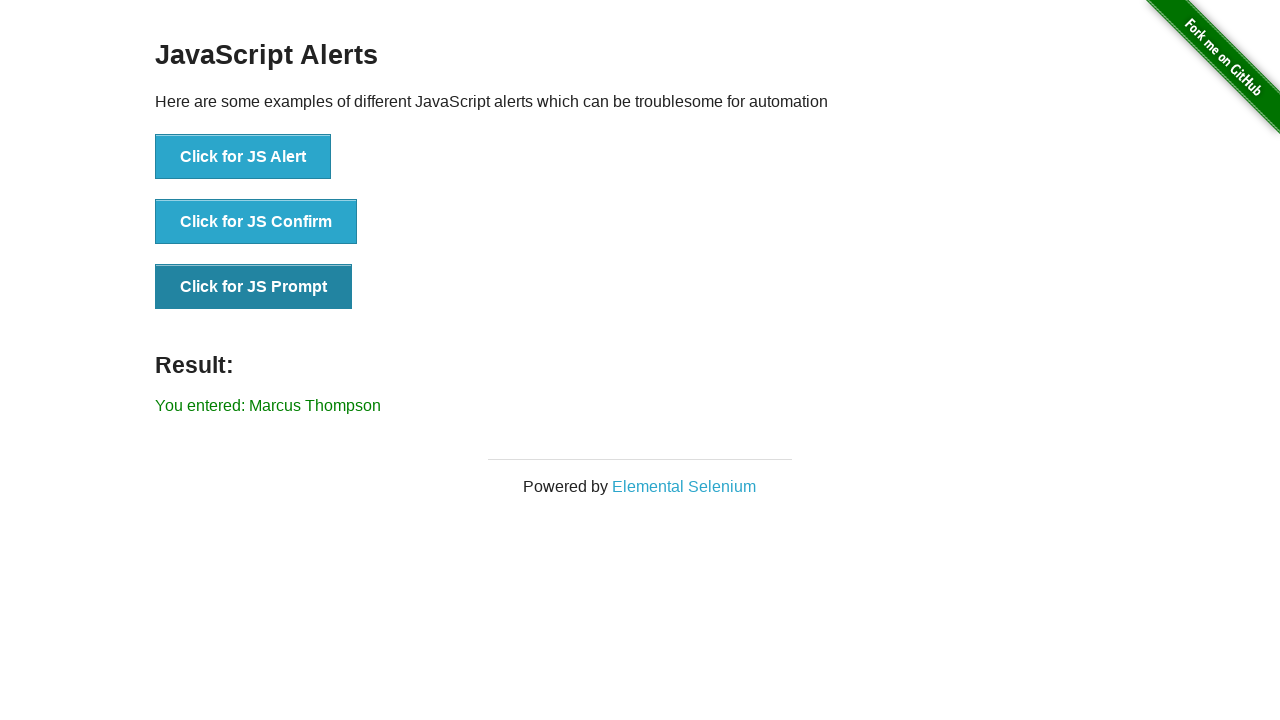